Tests a registration form by filling in required fields (first name, last name, email, phone, address) and submitting, then verifies the success message is displayed.

Starting URL: http://suninjuly.github.io/registration1.html

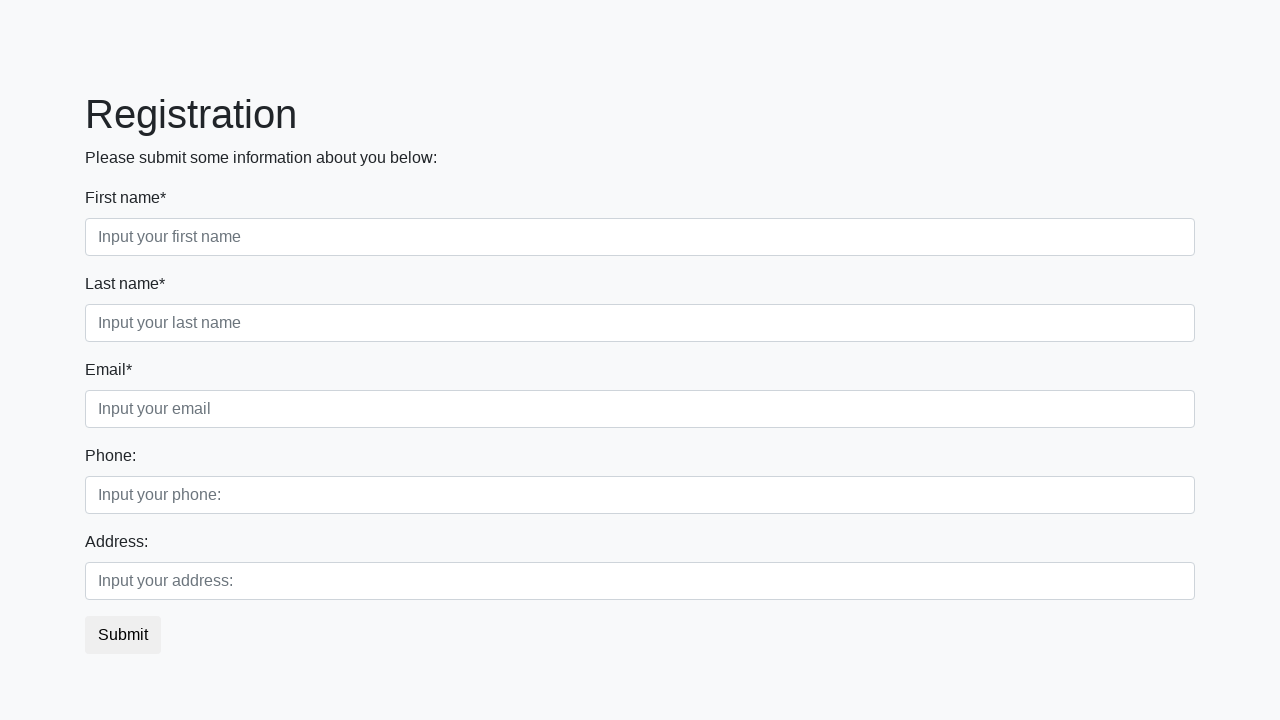

Filled first name field with 'Ivan' on .first_block .first
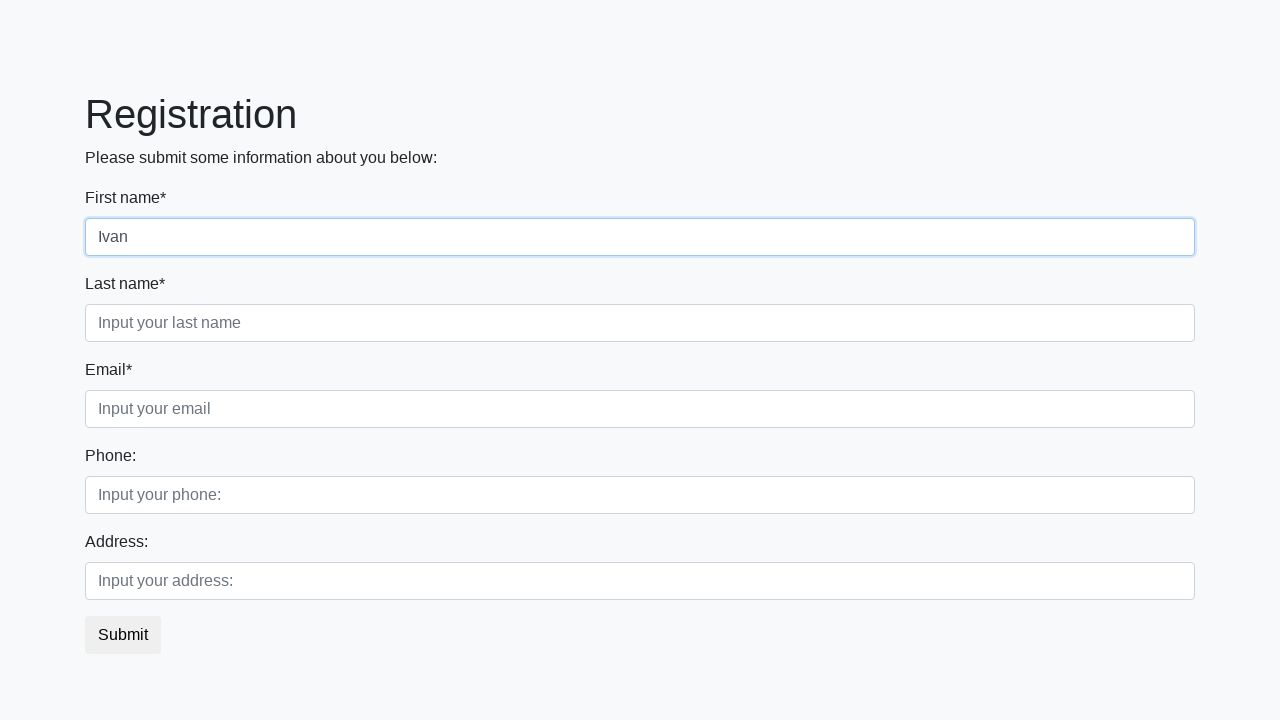

Filled last name field with 'Petrov' on .first_block .second
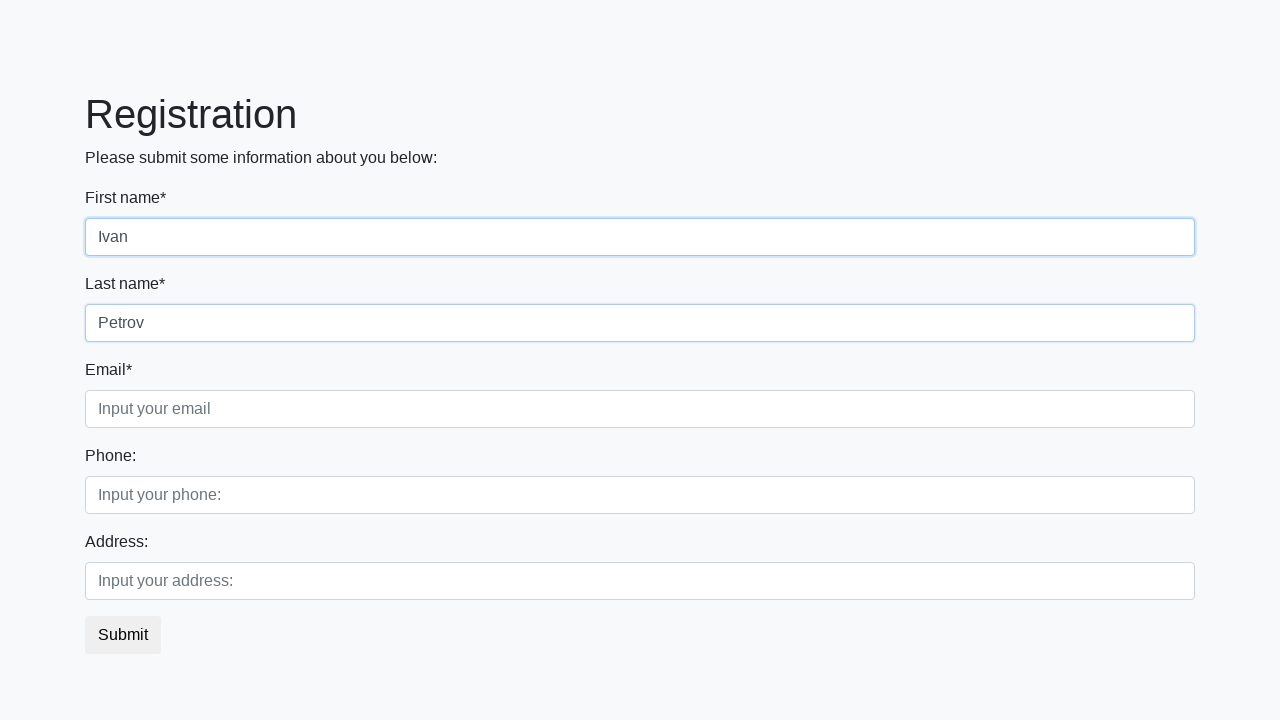

Filled email field with 'test@mail.ru' on .first_block .third
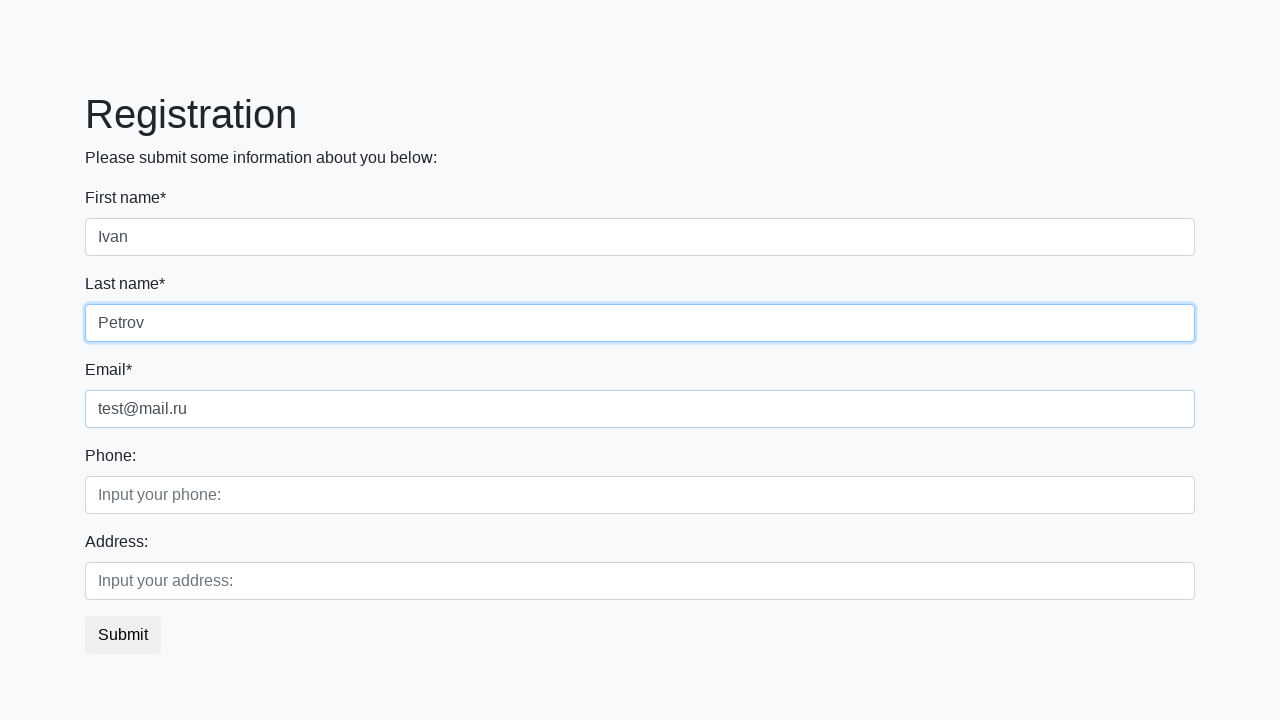

Filled phone number field with '+79999999999' on .second_block .first
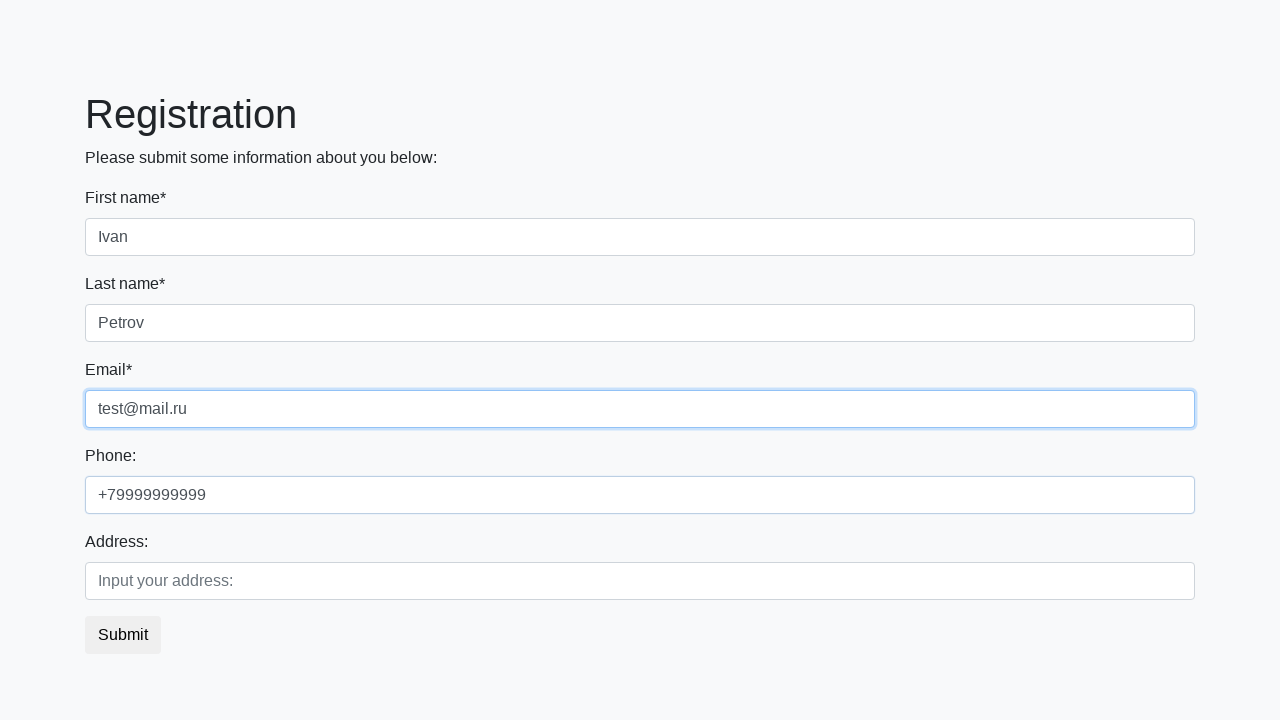

Filled address field with 'Hollywood' on .second_block .second
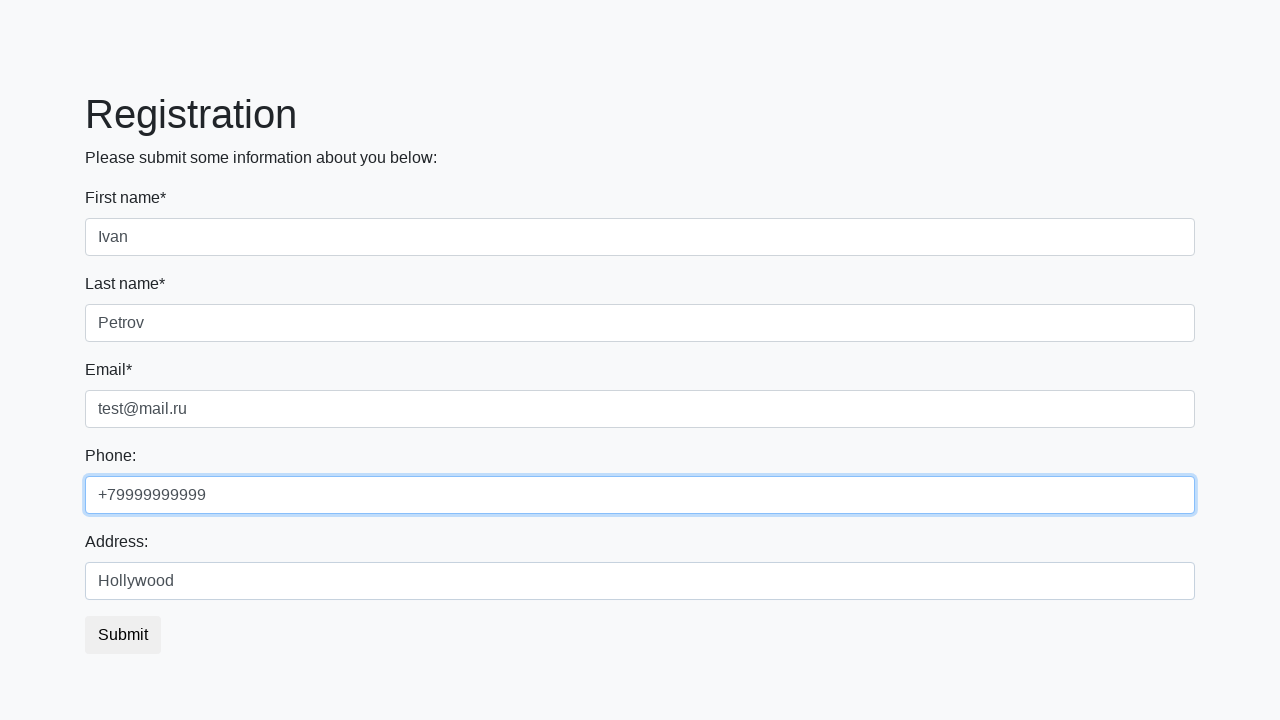

Clicked submit button to register at (123, 635) on button[type='submit']
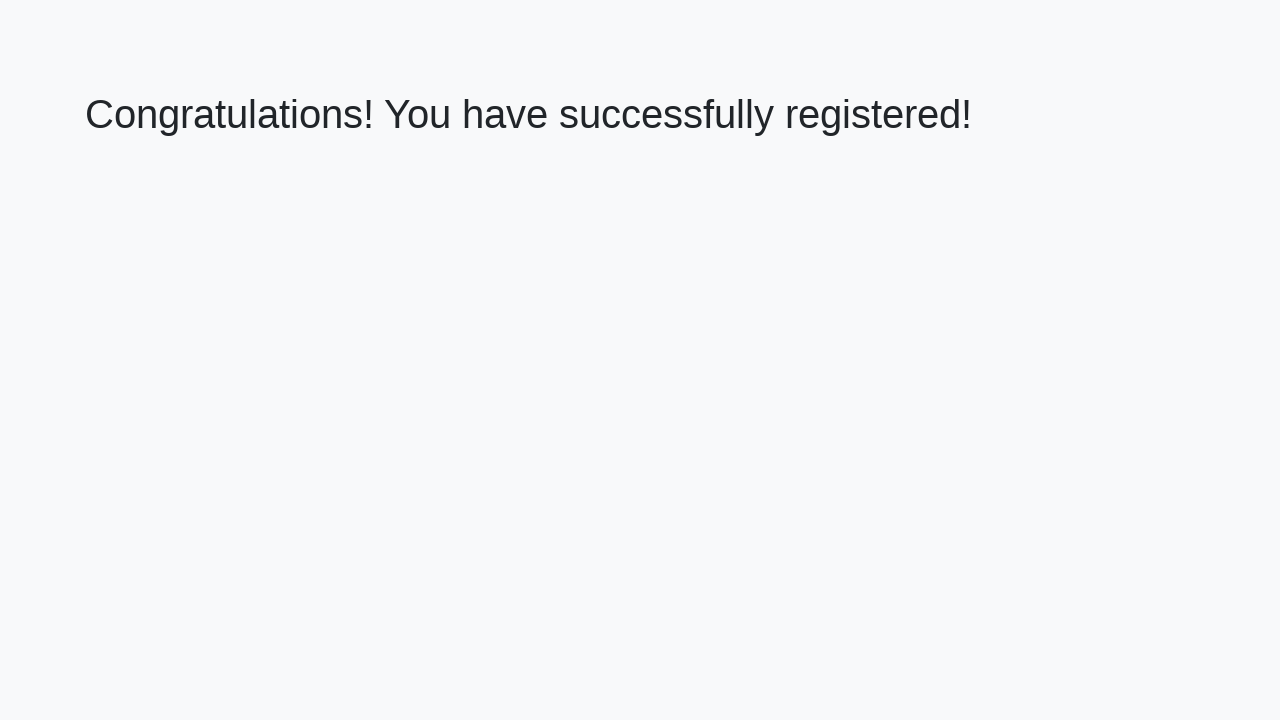

Success message heading loaded
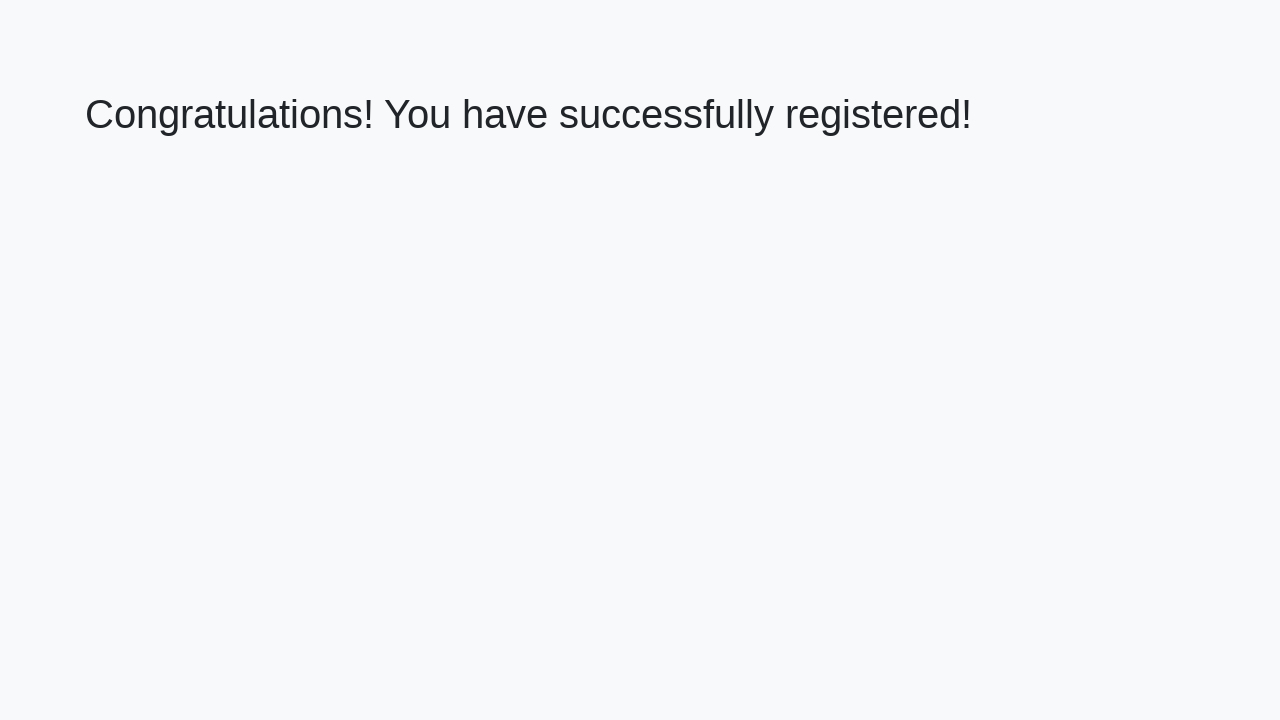

Retrieved success message: 'Congratulations! You have successfully registered!'
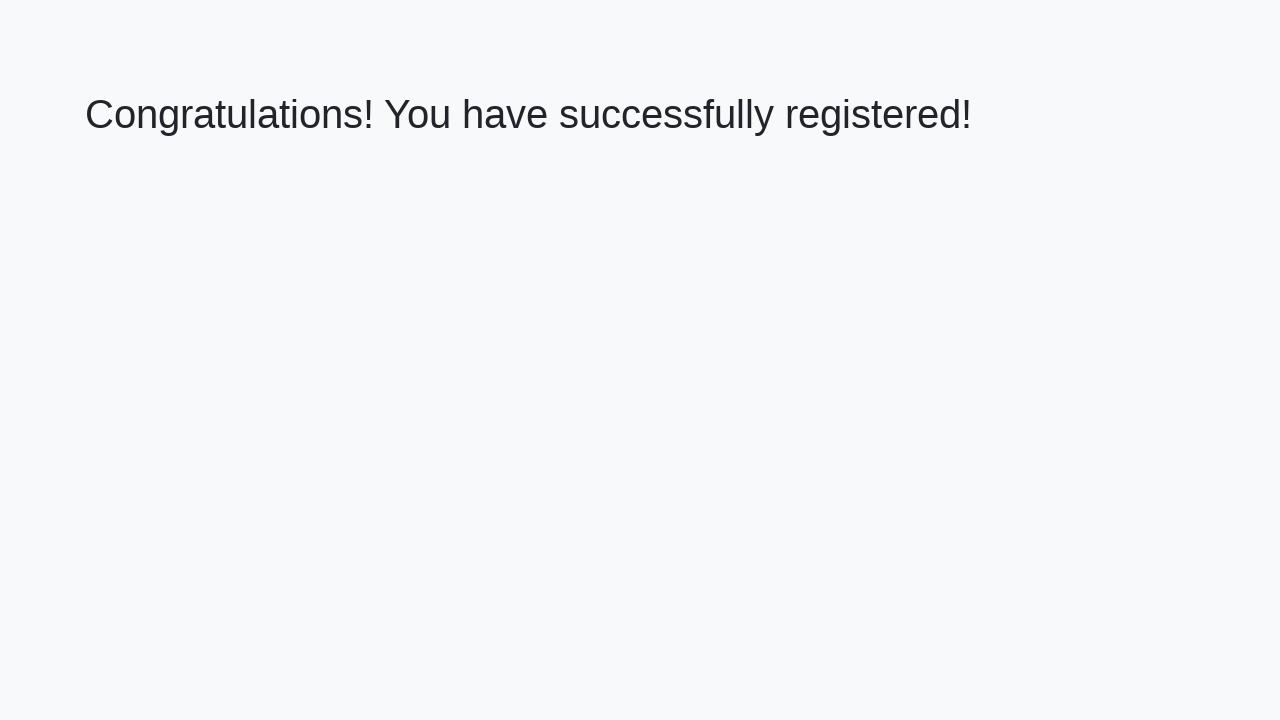

Verified success message matches expected text
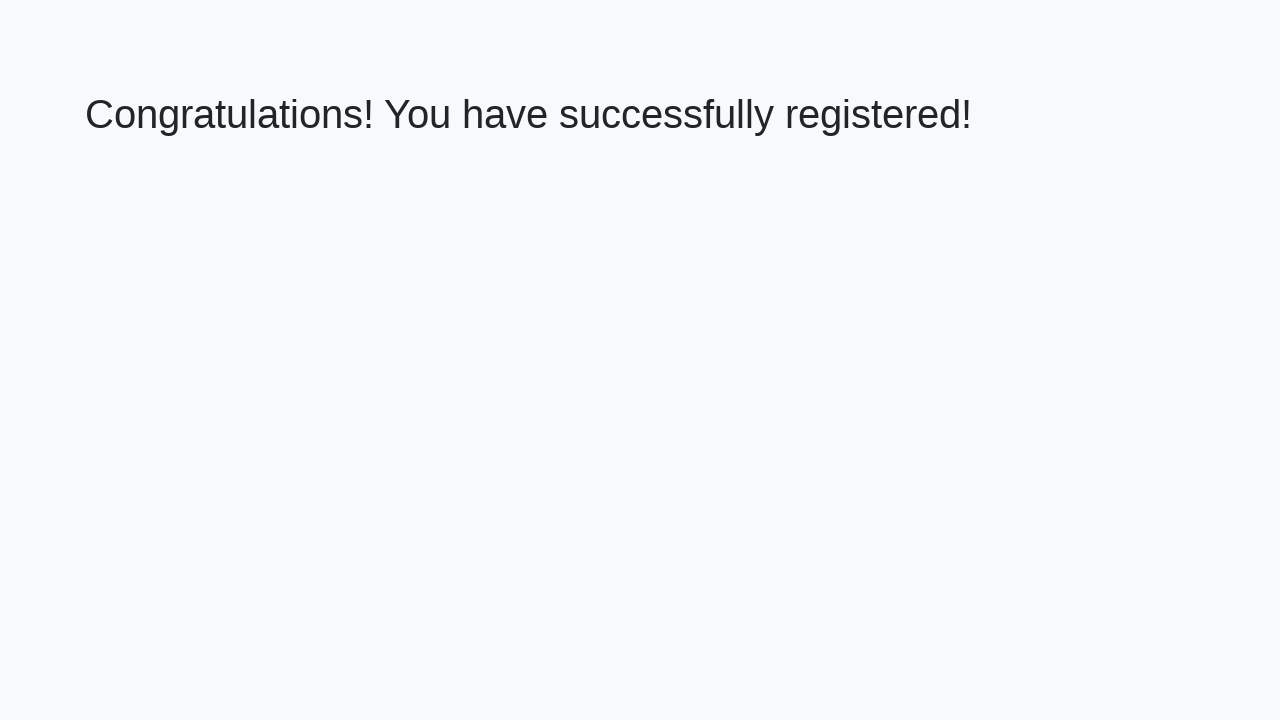

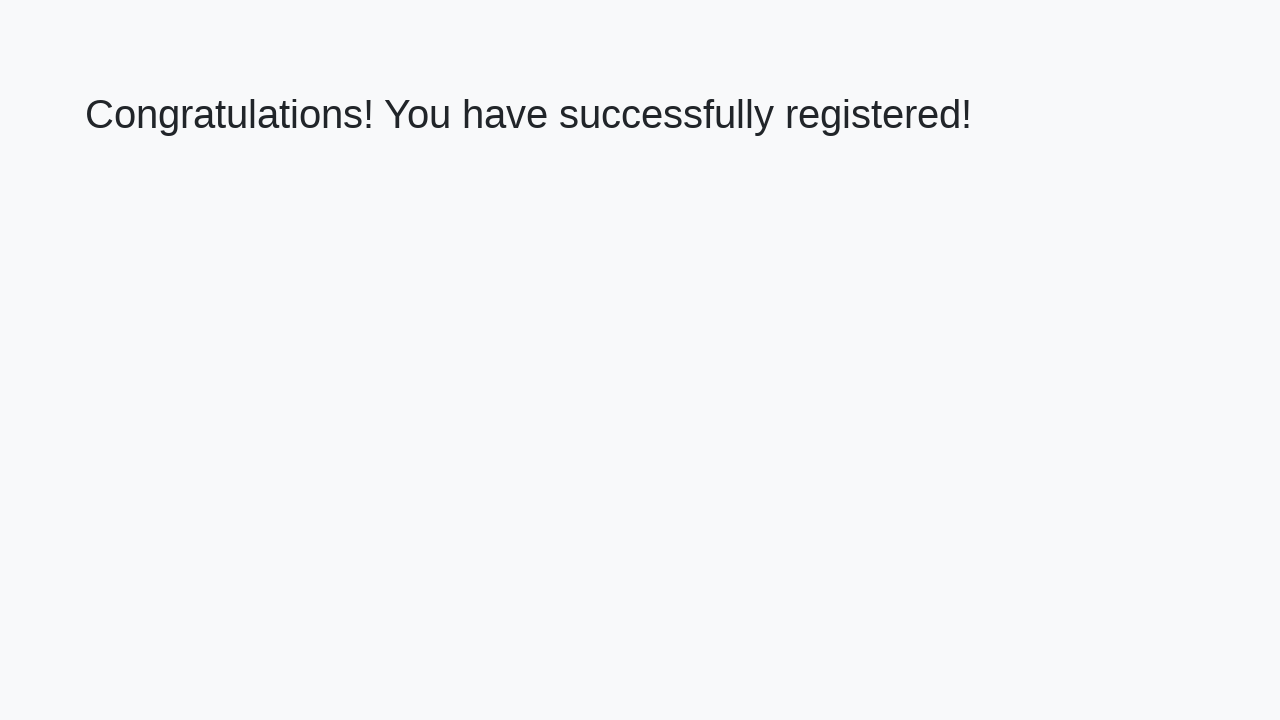